Tests that the toggle all checkbox updates state when individual items are completed or cleared

Starting URL: https://demo.playwright.dev/todomvc

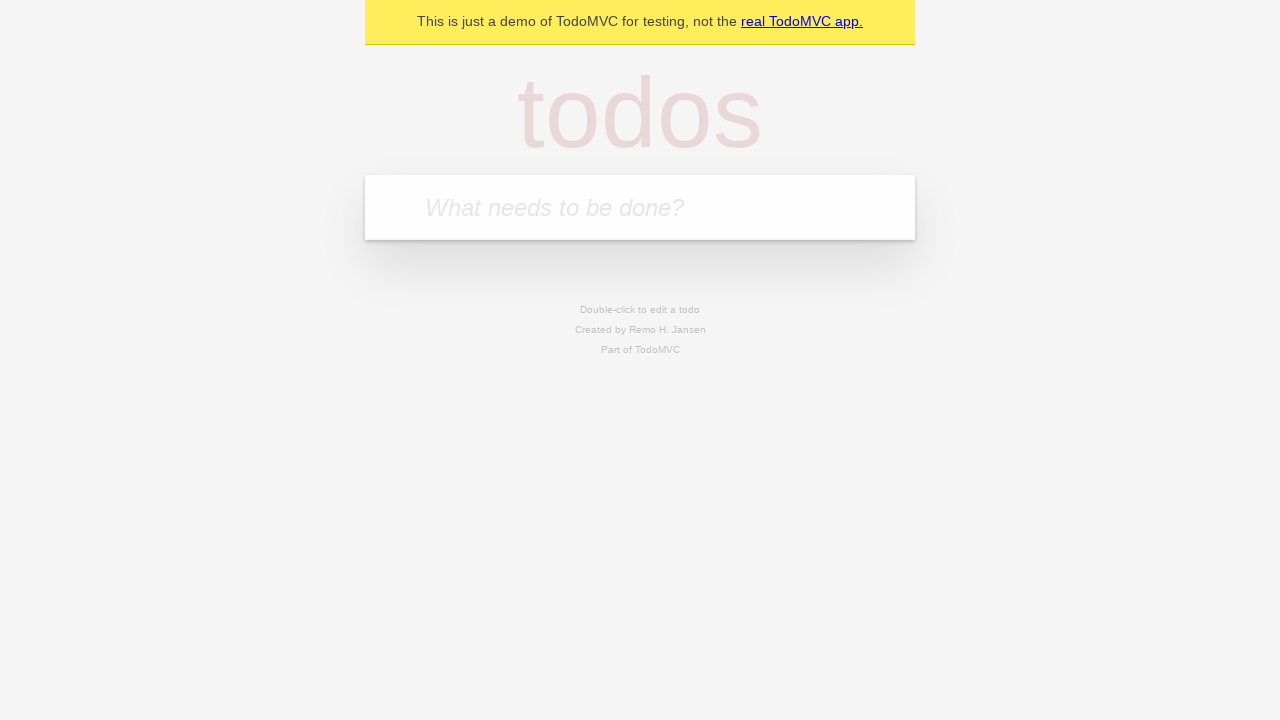

Filled todo input with 'buy some cheese' on internal:attr=[placeholder="What needs to be done?"i]
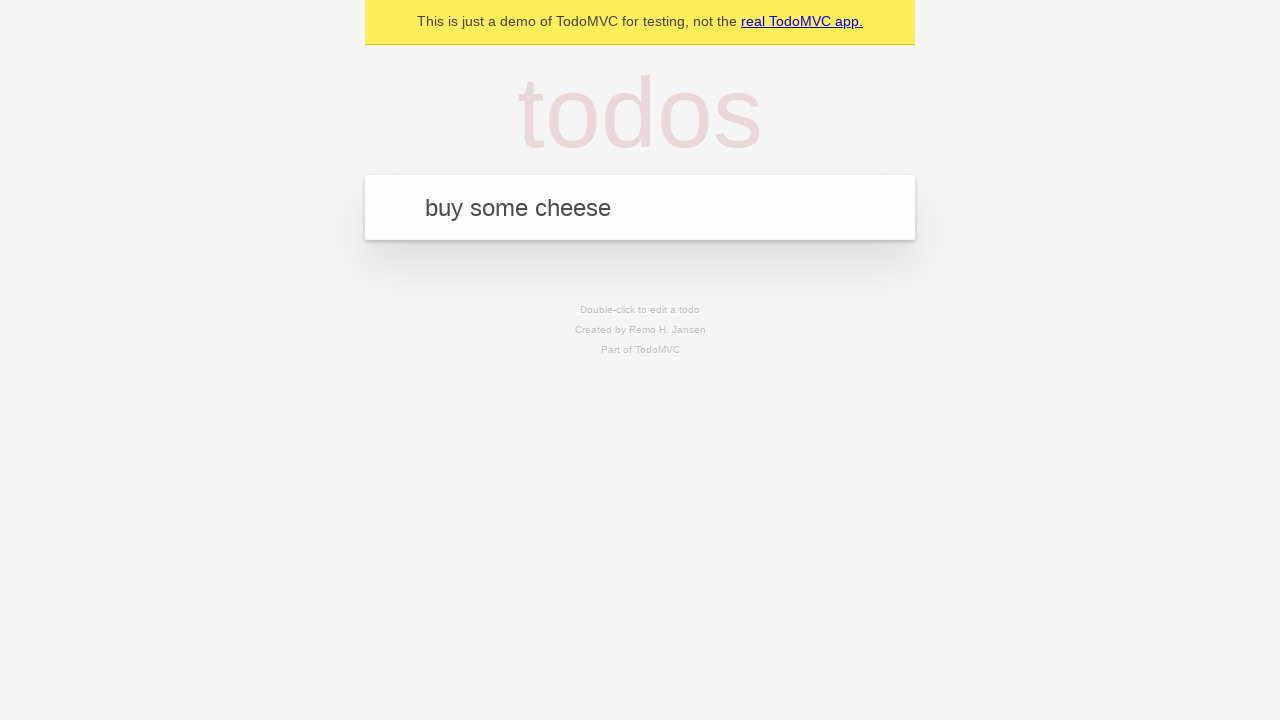

Pressed Enter to create first todo on internal:attr=[placeholder="What needs to be done?"i]
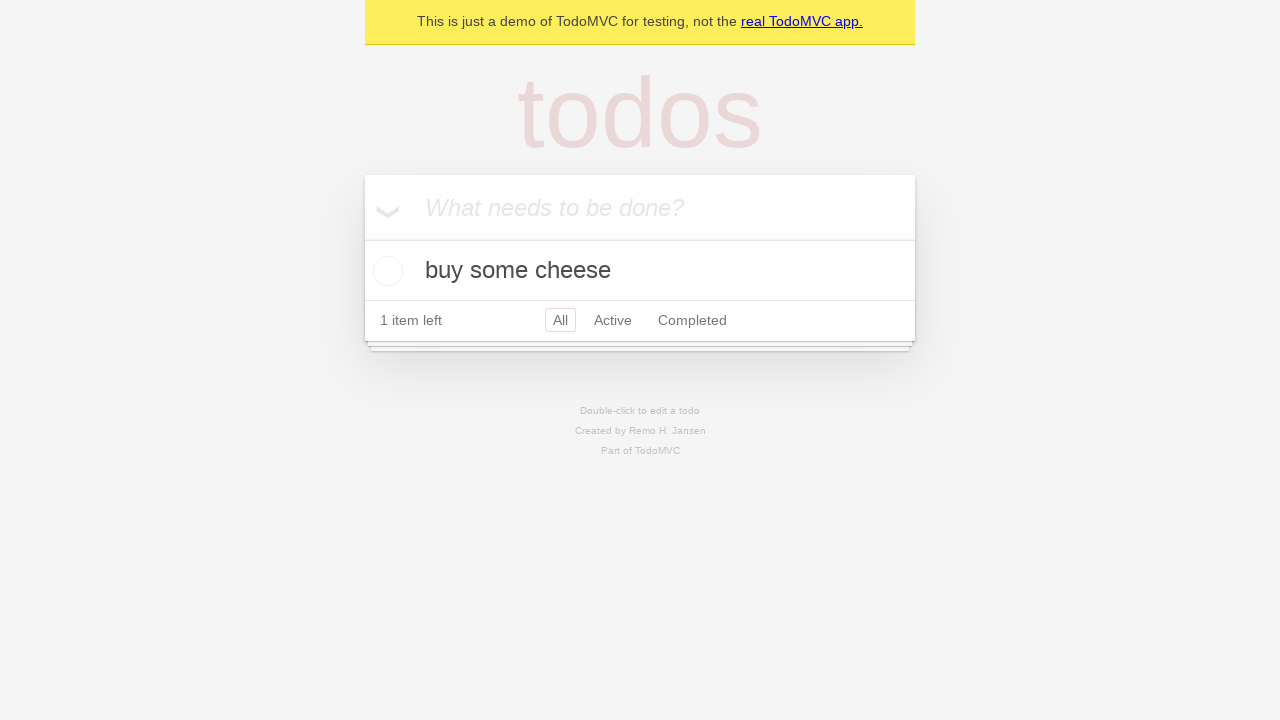

Filled todo input with 'feed the cat' on internal:attr=[placeholder="What needs to be done?"i]
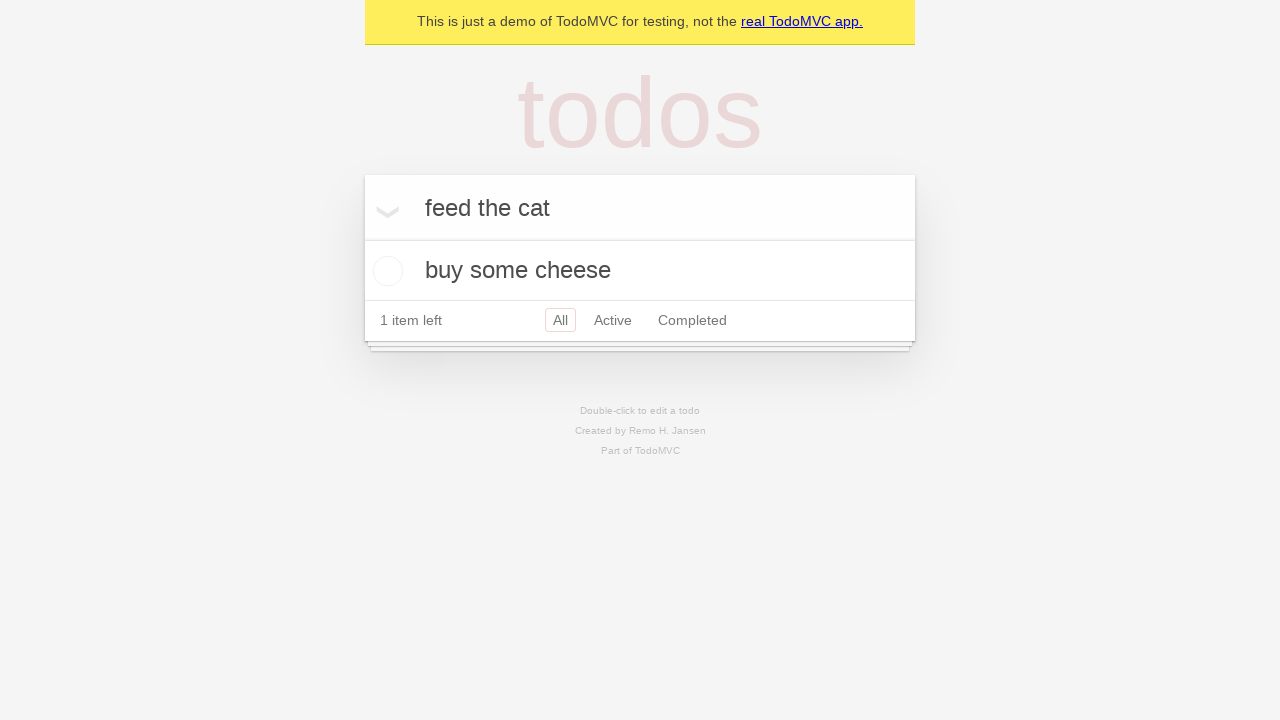

Pressed Enter to create second todo on internal:attr=[placeholder="What needs to be done?"i]
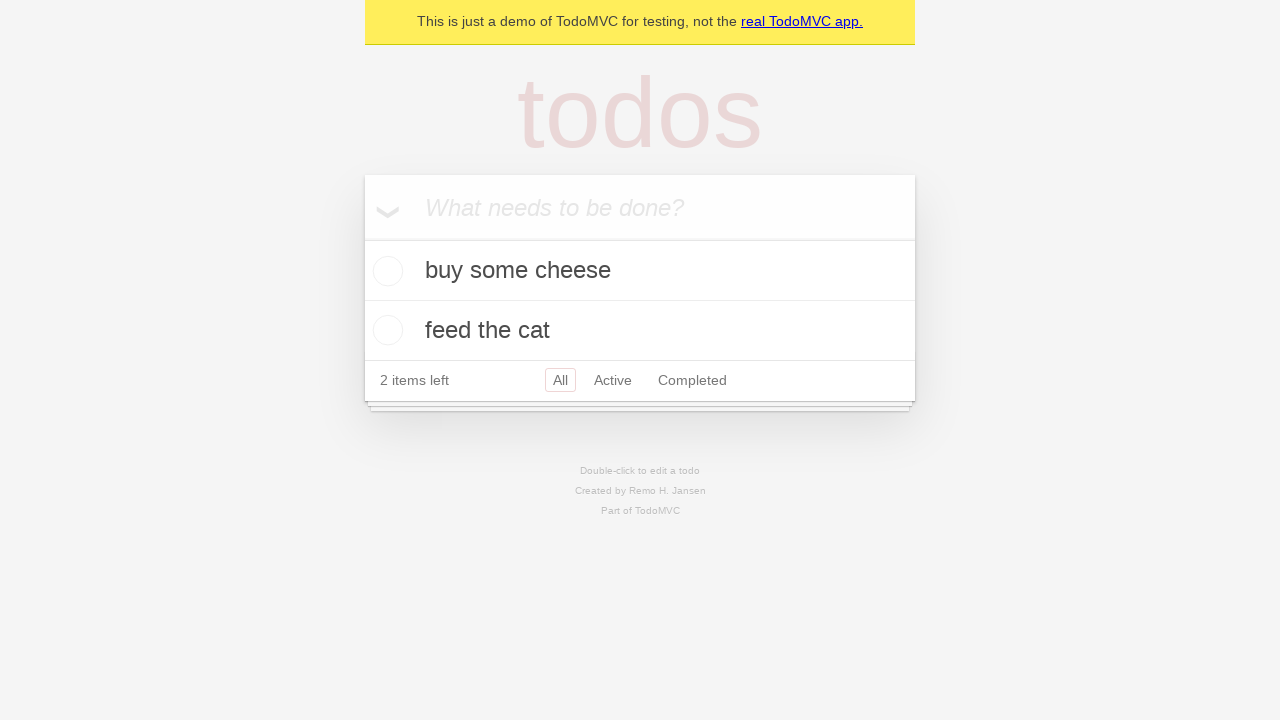

Filled todo input with 'book a doctors appointment' on internal:attr=[placeholder="What needs to be done?"i]
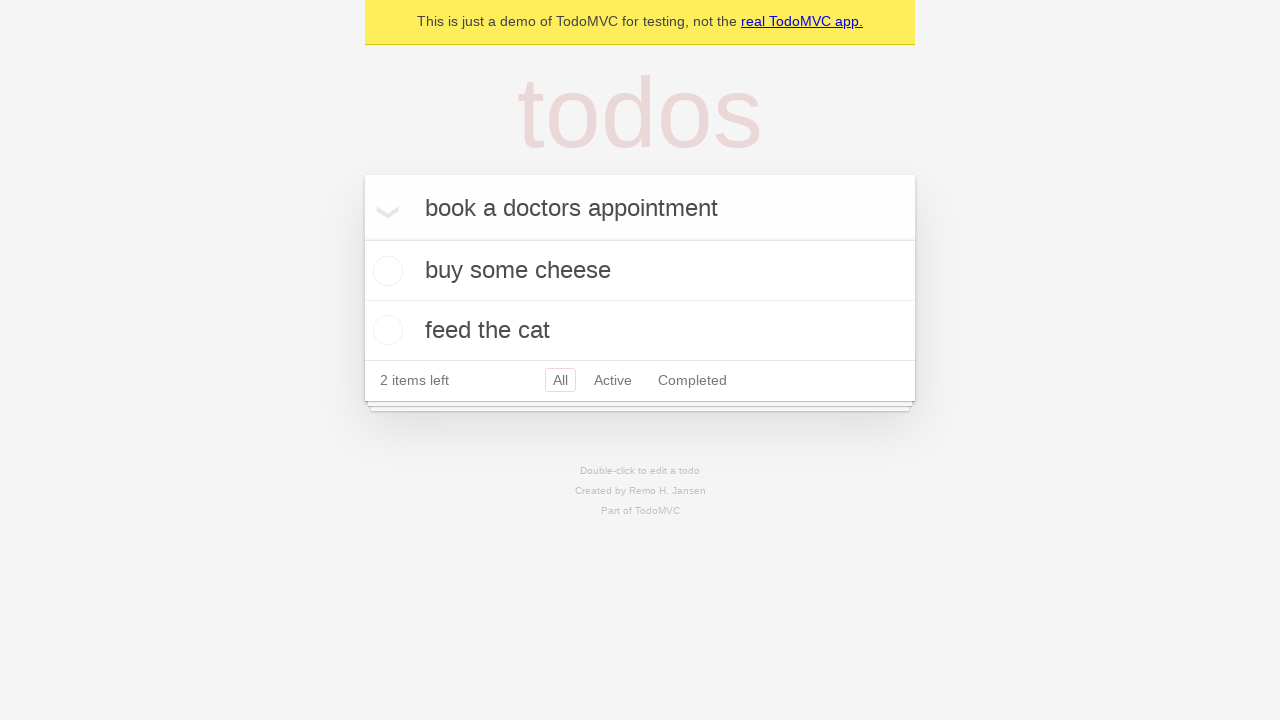

Pressed Enter to create third todo on internal:attr=[placeholder="What needs to be done?"i]
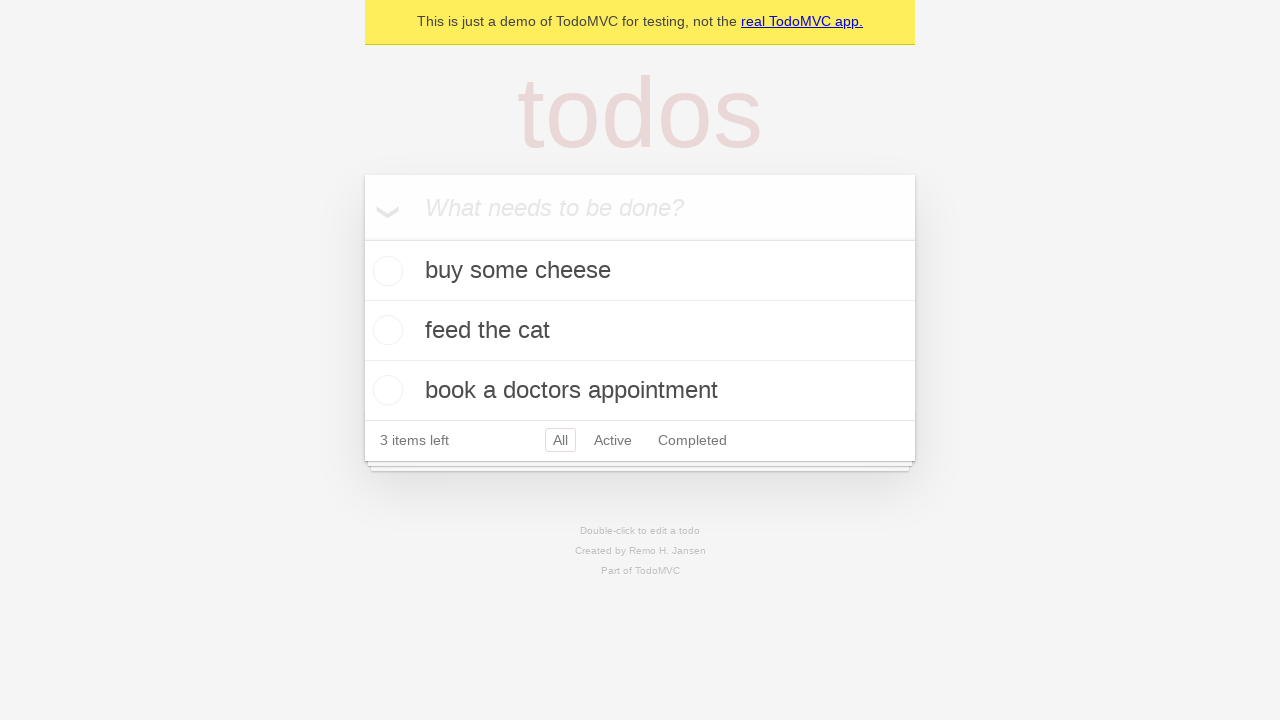

Checked 'Mark all as complete' checkbox to complete all todos at (362, 238) on internal:label="Mark all as complete"i
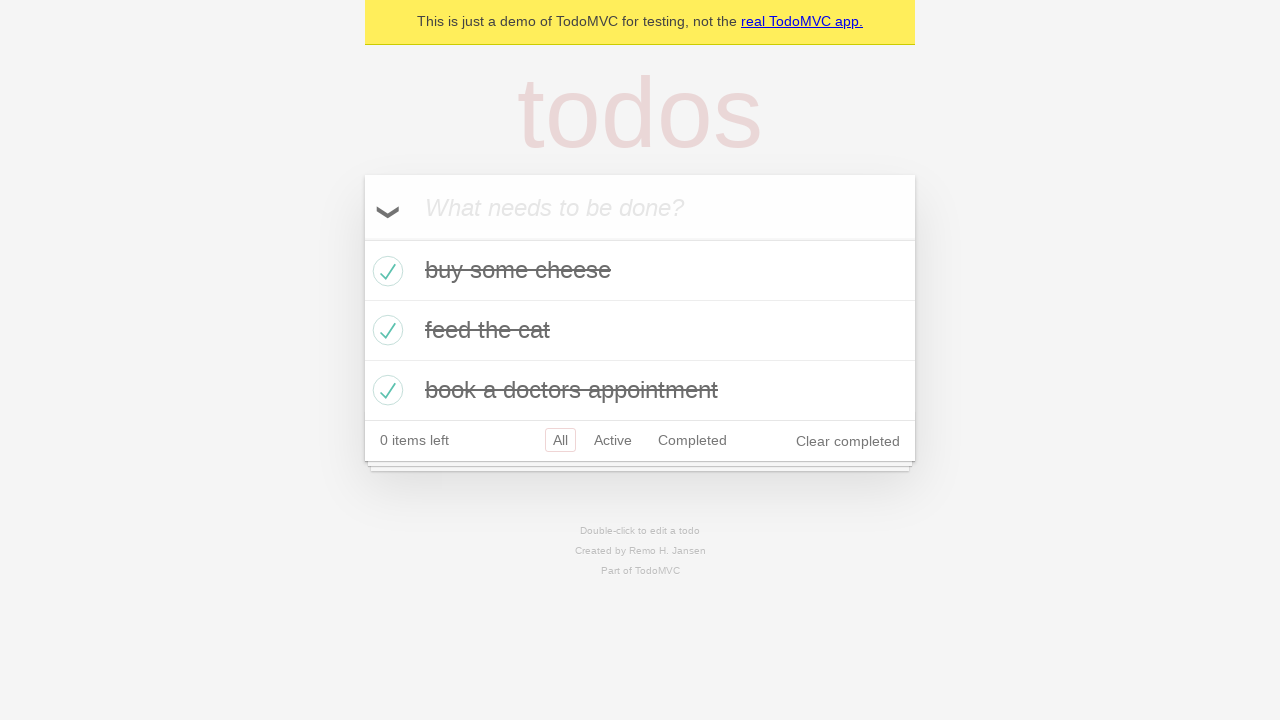

Unchecked first todo item checkbox at (385, 271) on internal:testid=[data-testid="todo-item"s] >> nth=0 >> internal:role=checkbox
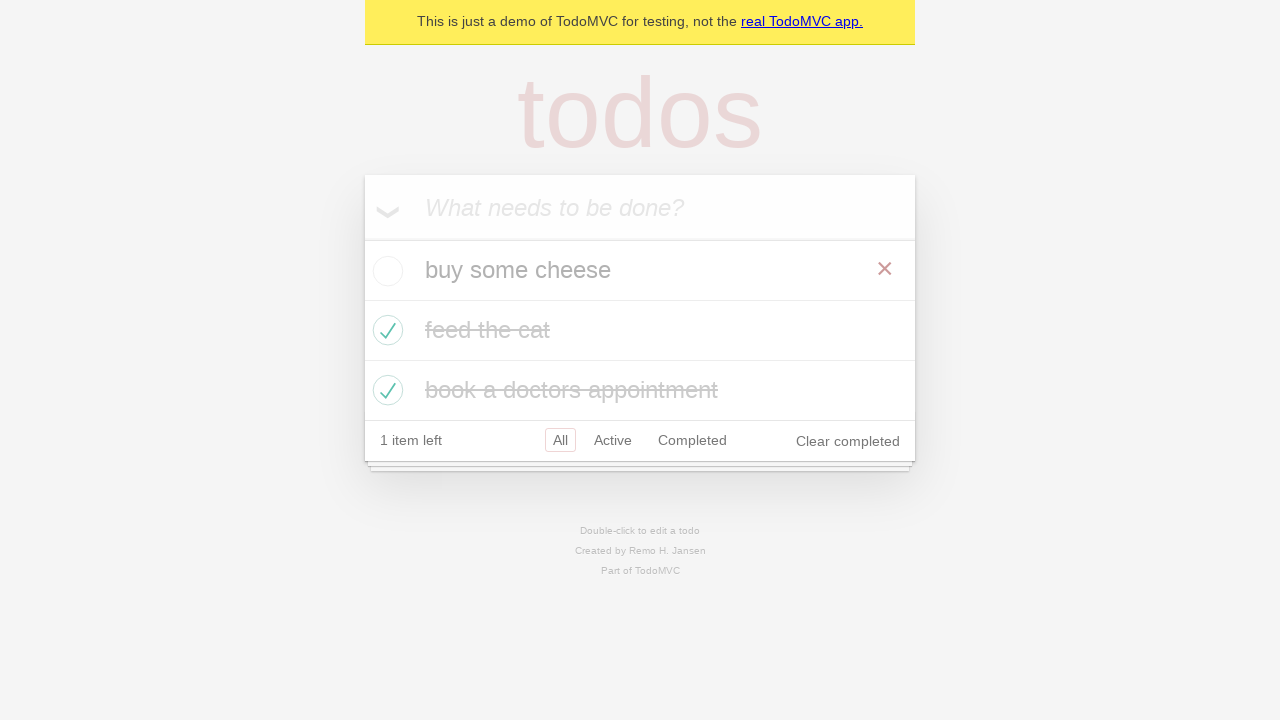

Checked first todo item checkbox again at (385, 271) on internal:testid=[data-testid="todo-item"s] >> nth=0 >> internal:role=checkbox
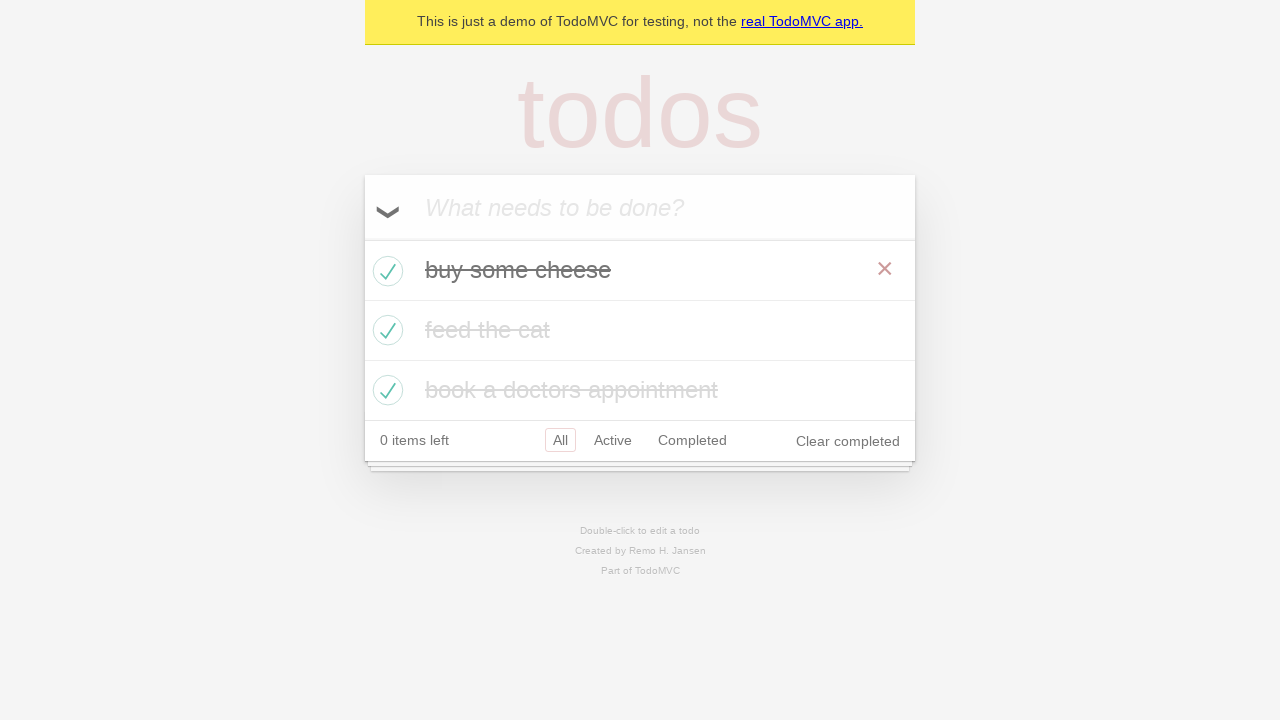

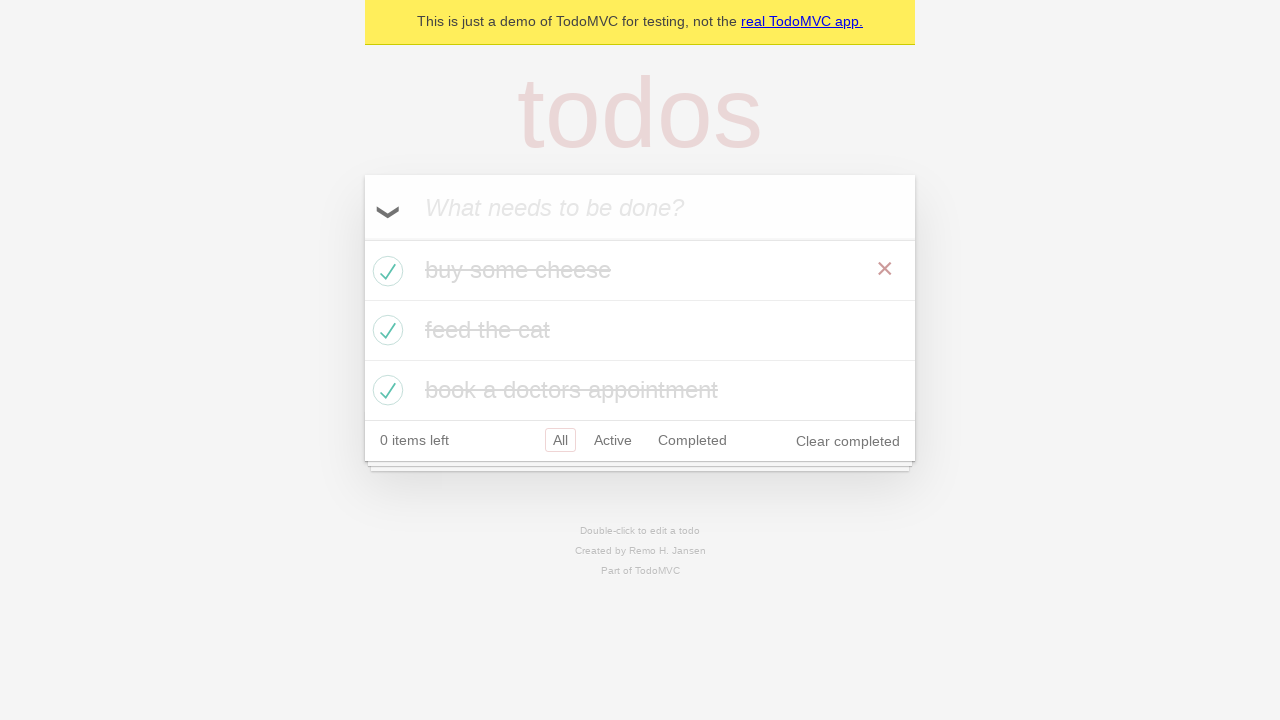